Tests clicking a button with a dynamic ID on the UI Testing Playground site to verify dynamic element handling

Starting URL: http://uitestingplayground.com/dynamicid

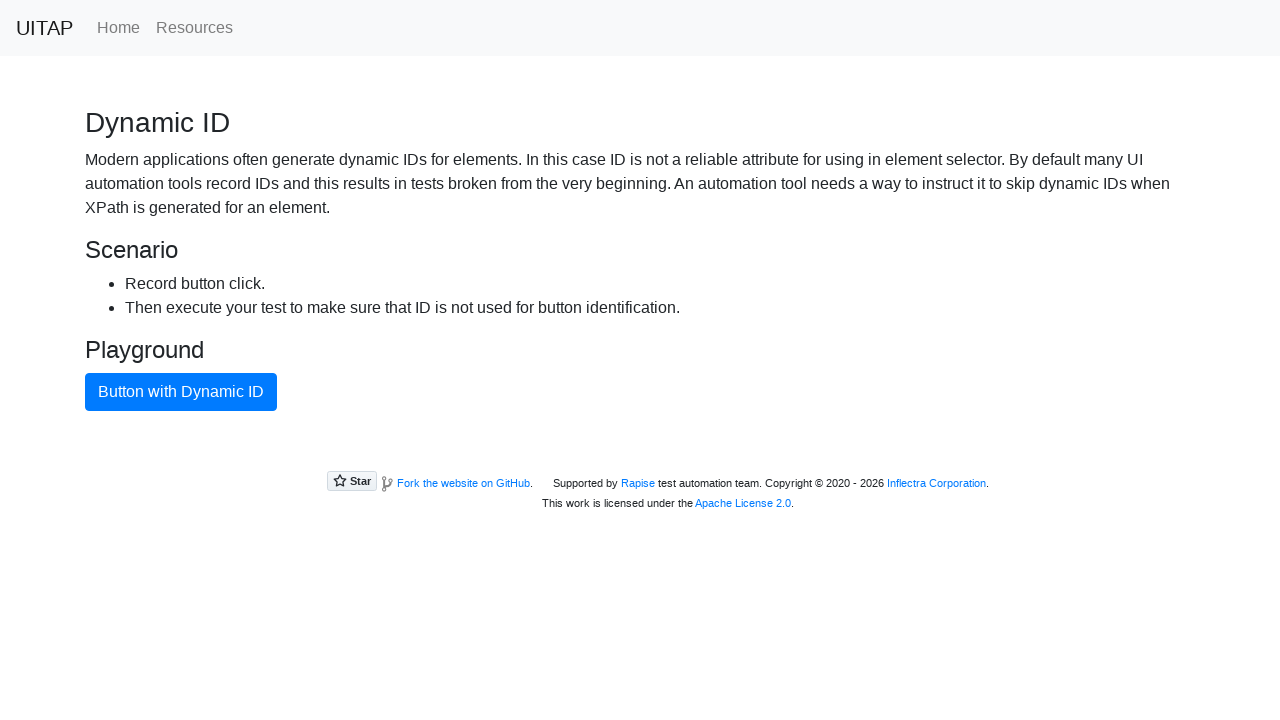

Navigated to UI Testing Playground dynamic ID page
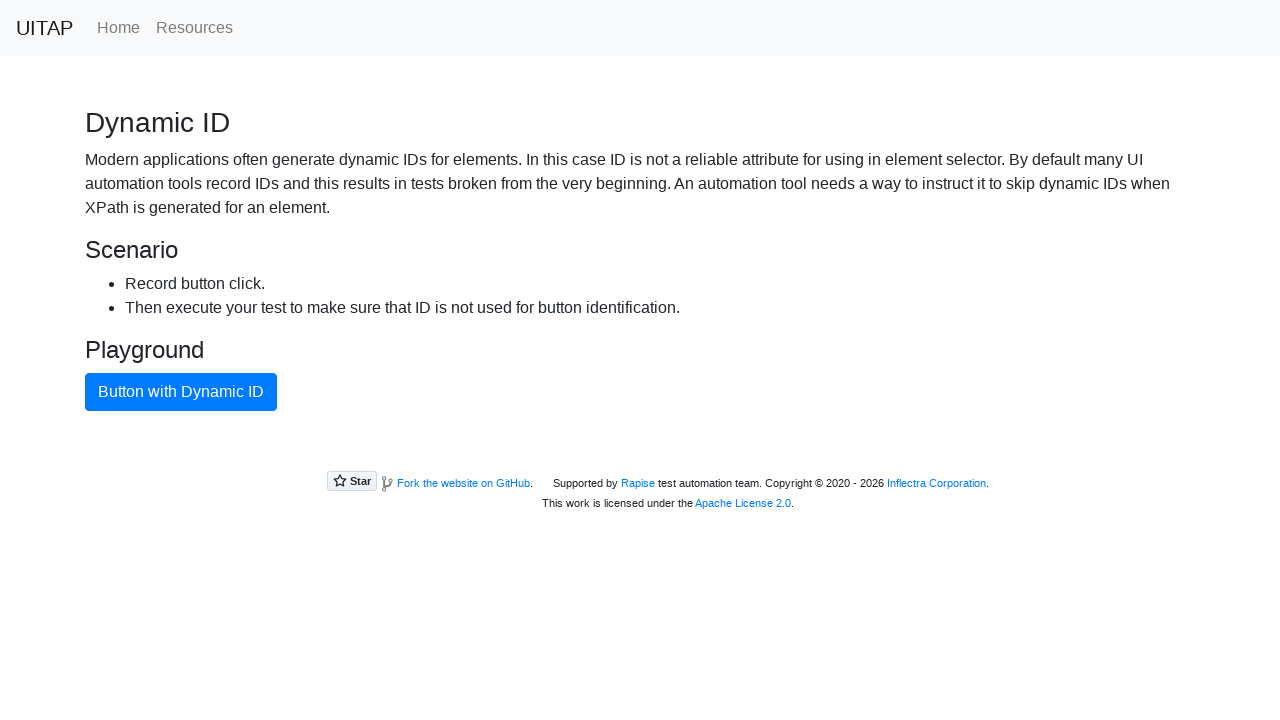

Clicked the primary button with dynamic ID at (181, 392) on .btn-primary
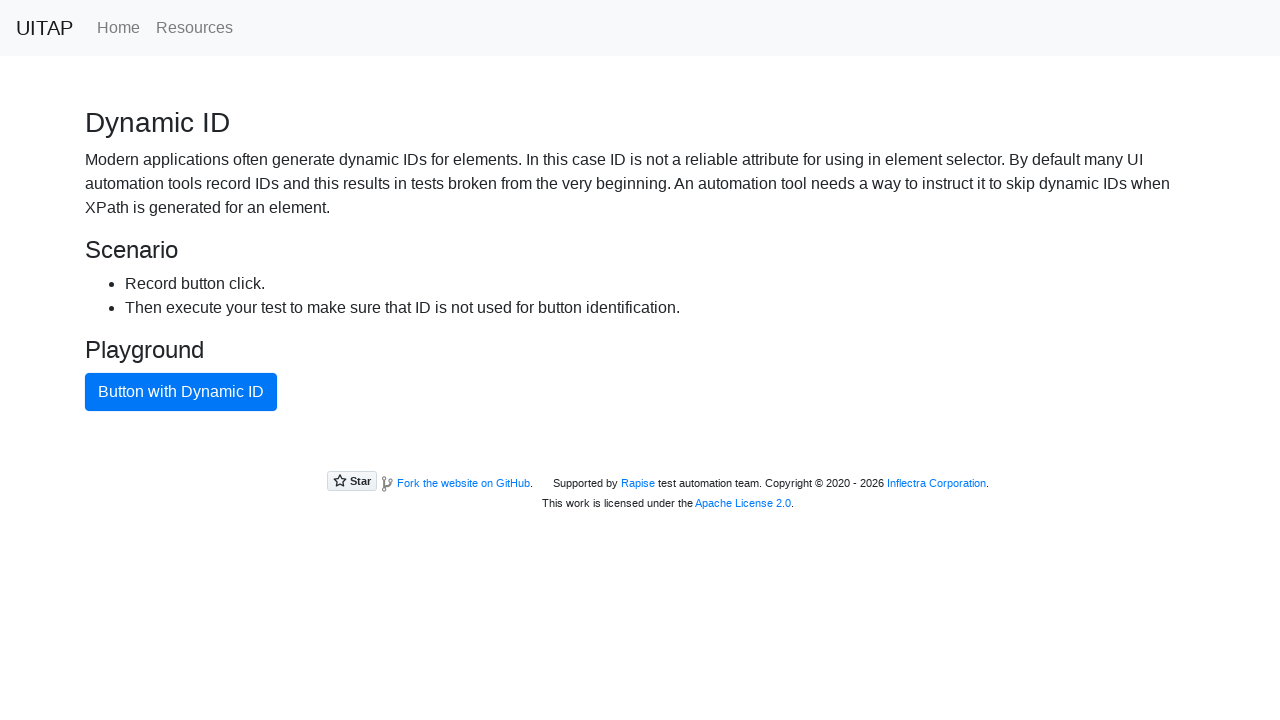

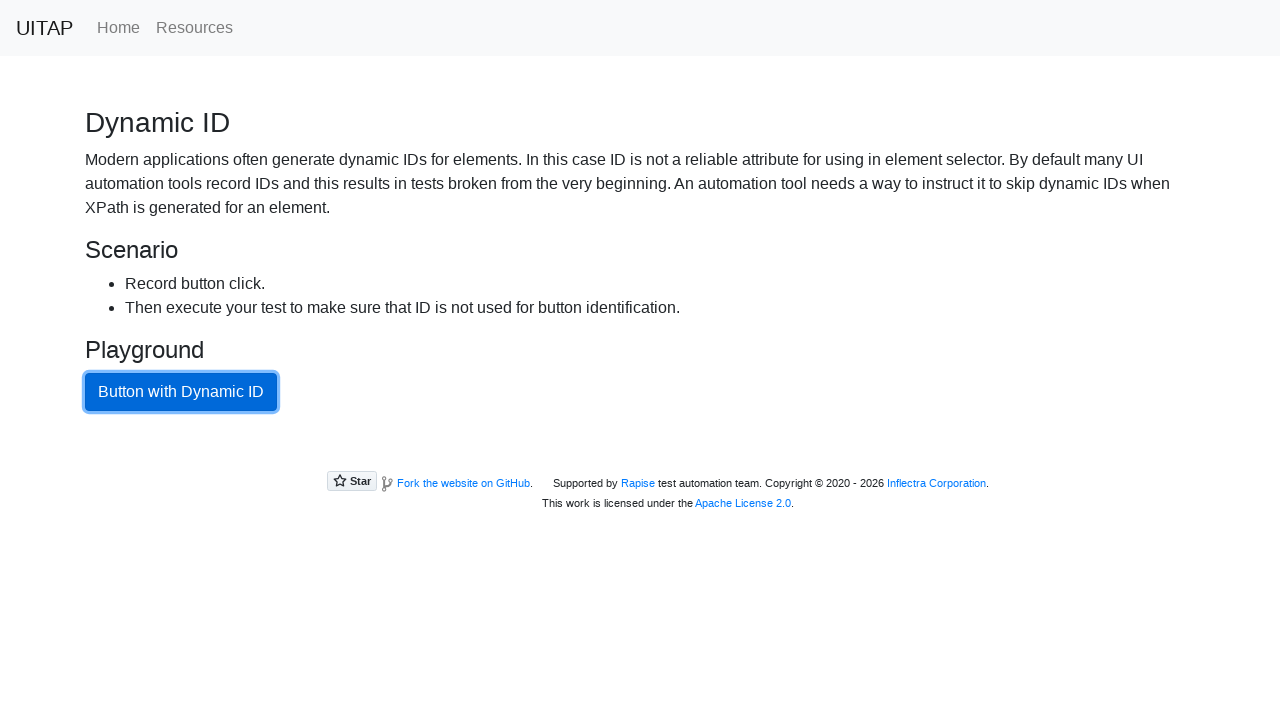